Tests adding todo items by filling the input and pressing Enter, then verifying items appear in the list

Starting URL: https://demo.playwright.dev/todomvc

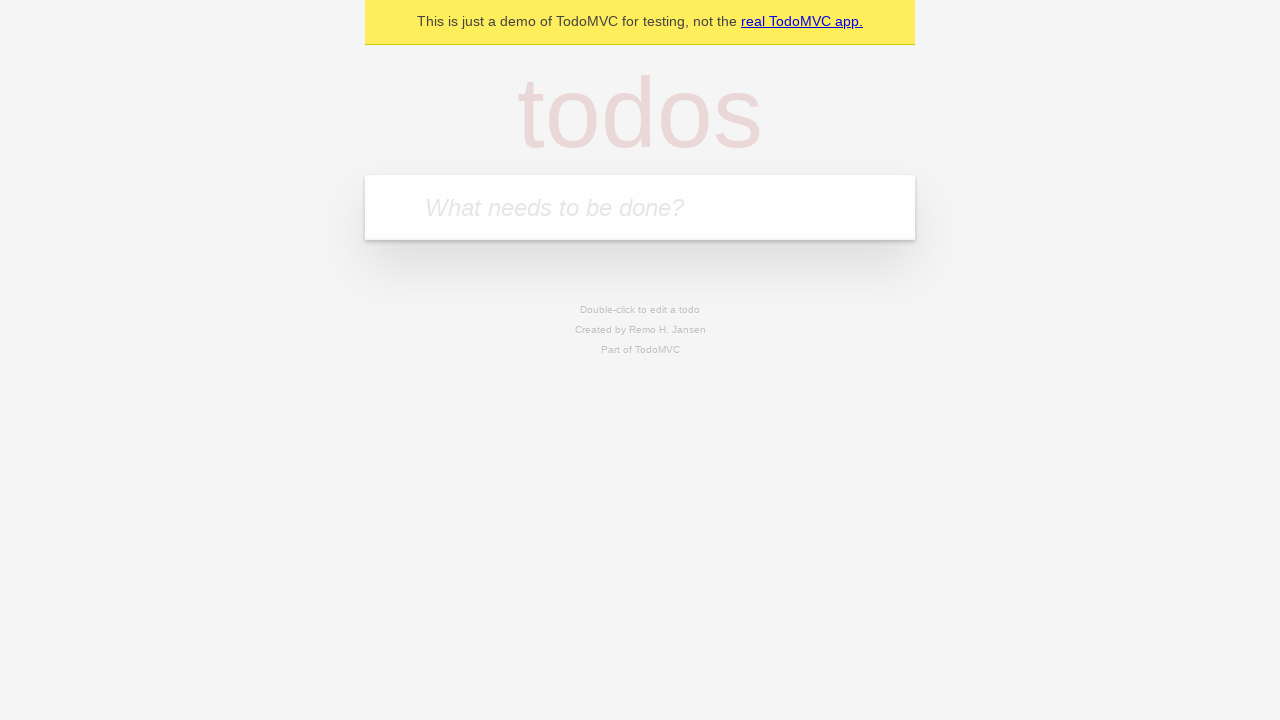

Filled todo input with 'buy some cheese' on internal:attr=[placeholder="What needs to be done?"i]
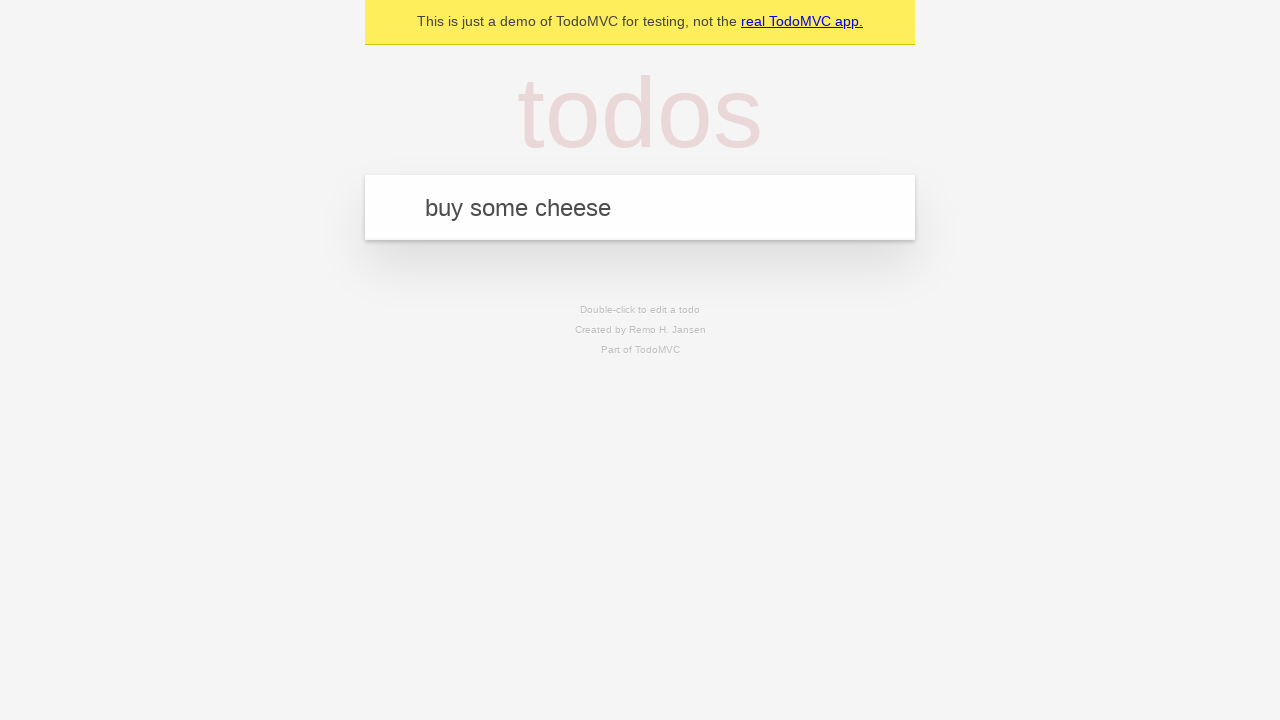

Pressed Enter to add first todo item on internal:attr=[placeholder="What needs to be done?"i]
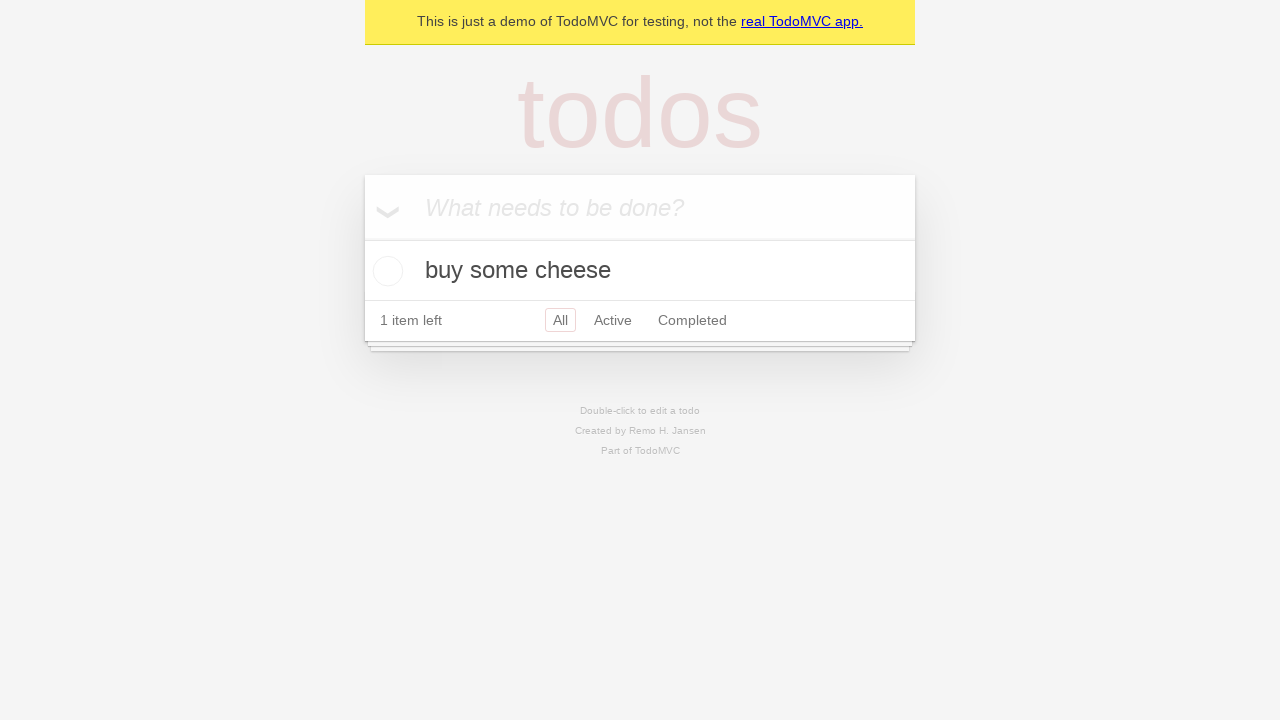

Filled todo input with 'feed the cat' on internal:attr=[placeholder="What needs to be done?"i]
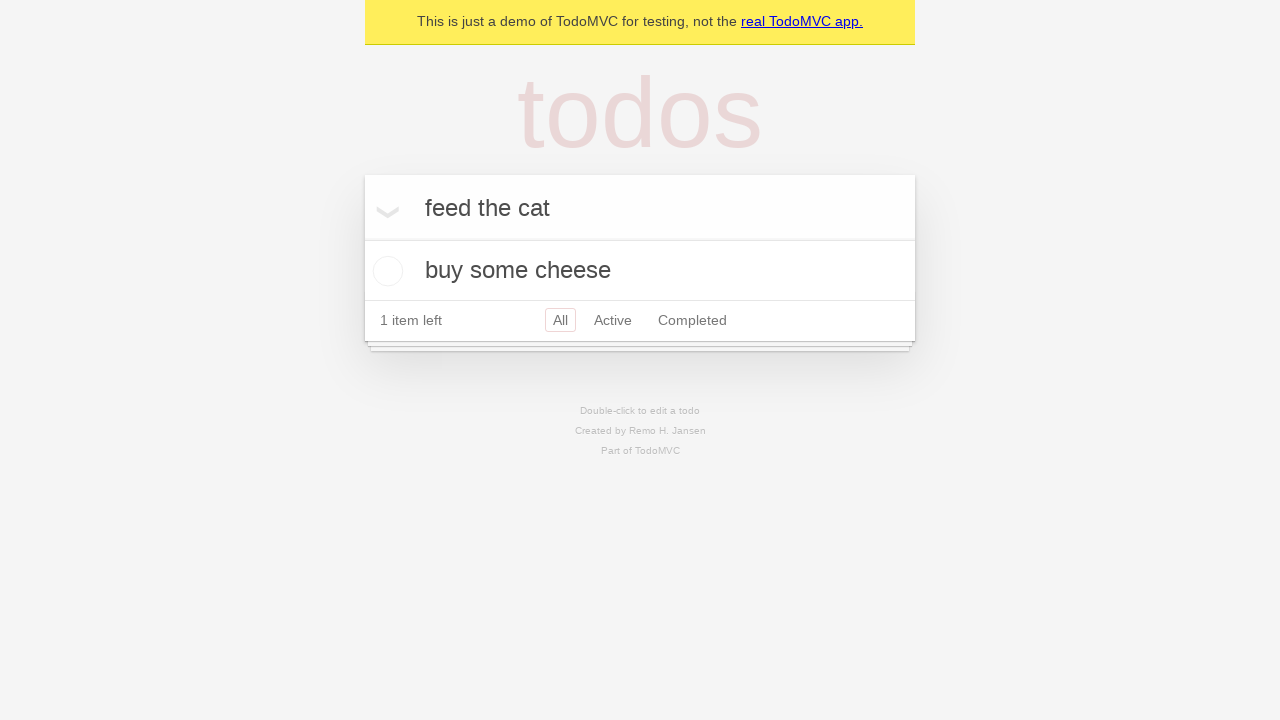

Pressed Enter to add second todo item on internal:attr=[placeholder="What needs to be done?"i]
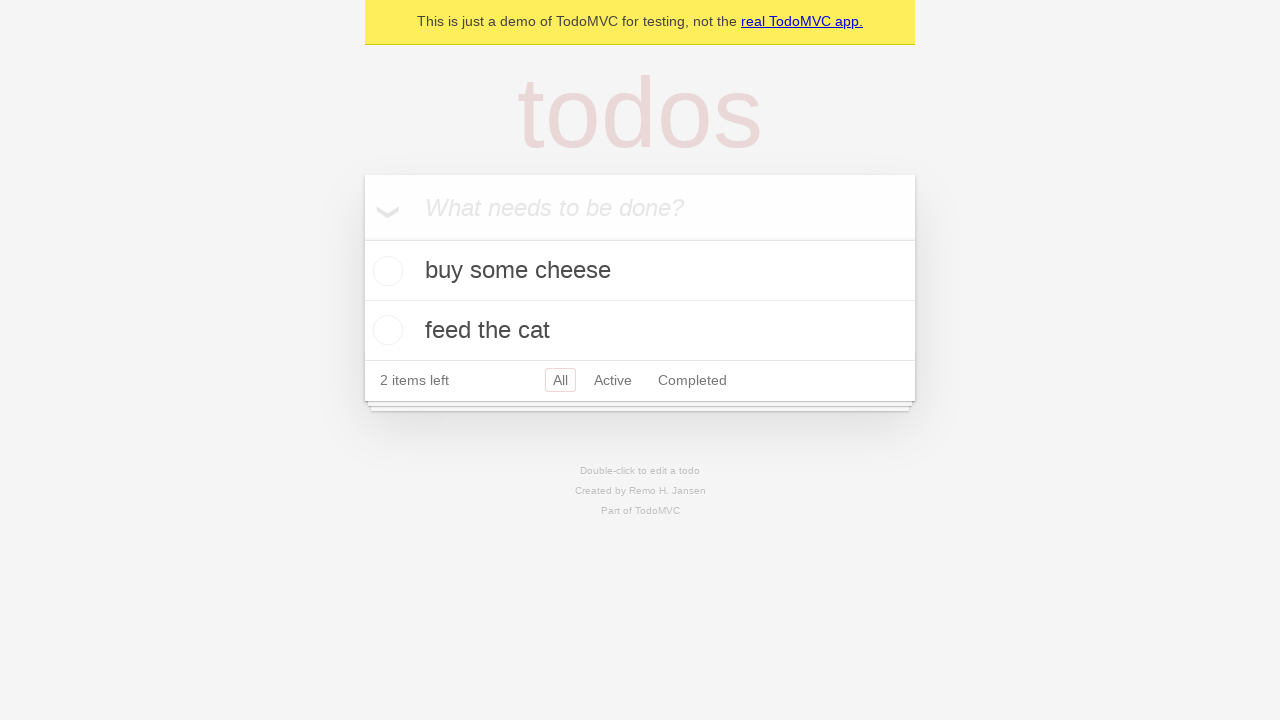

Verified todo items are displayed in the list
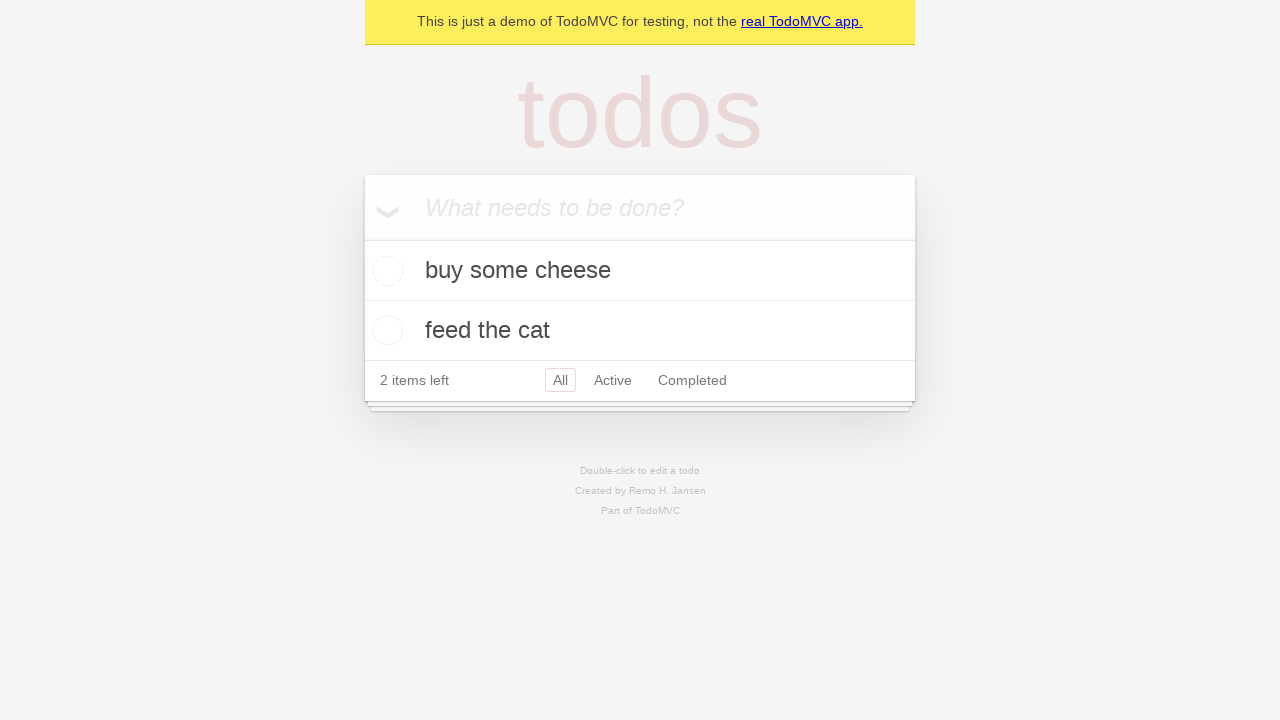

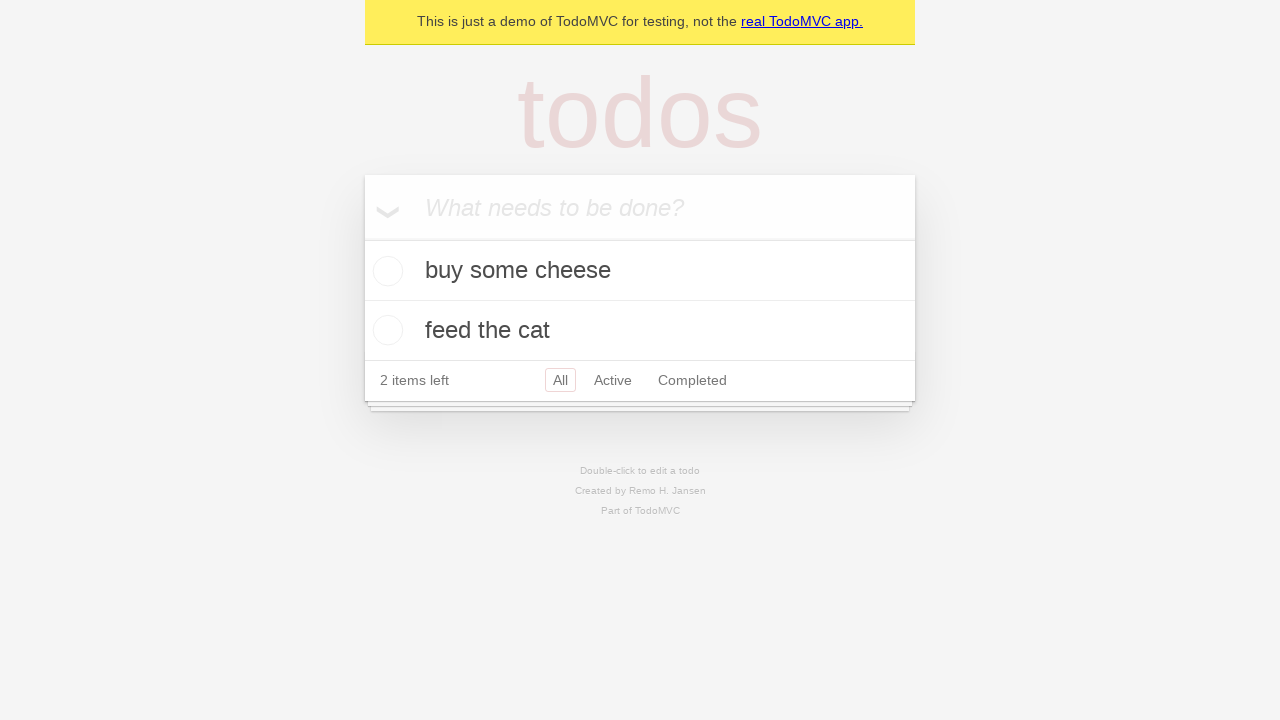